Tests add and delete element functionality by adding two elements, deleting one, and verifying one remains

Starting URL: https://the-internet.herokuapp.com/add_remove_elements/

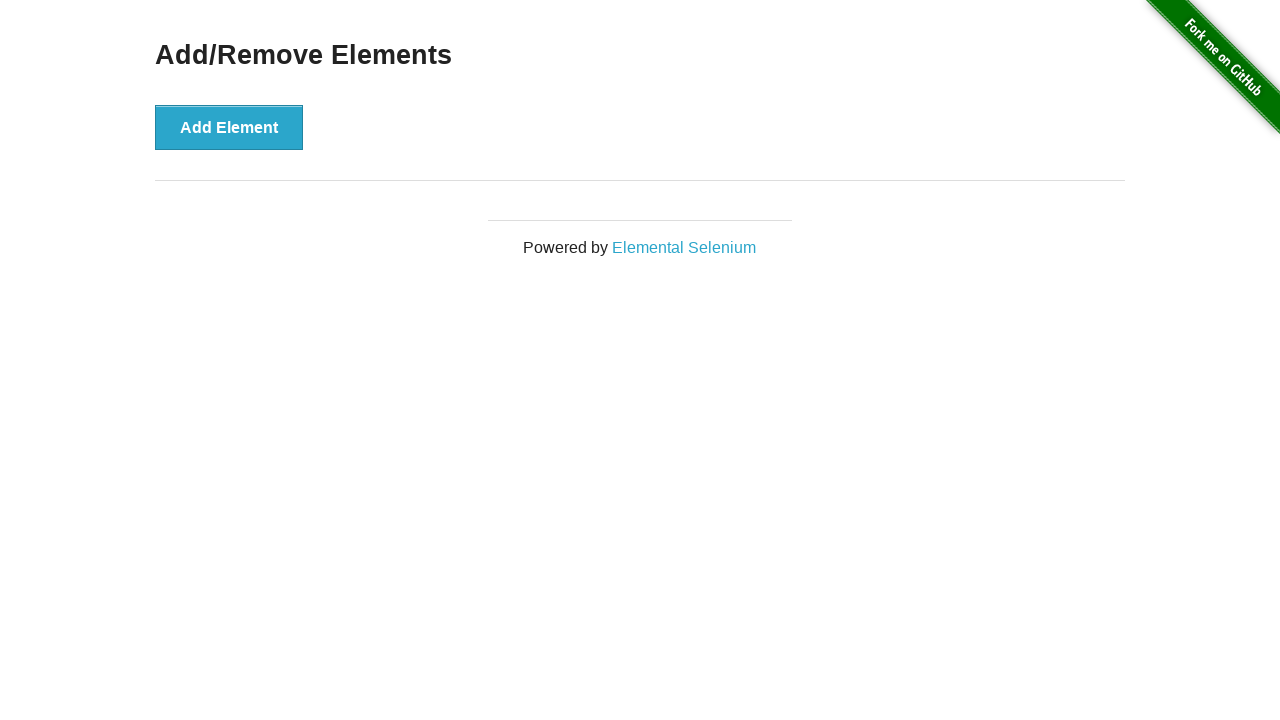

Navigated to add/remove elements page
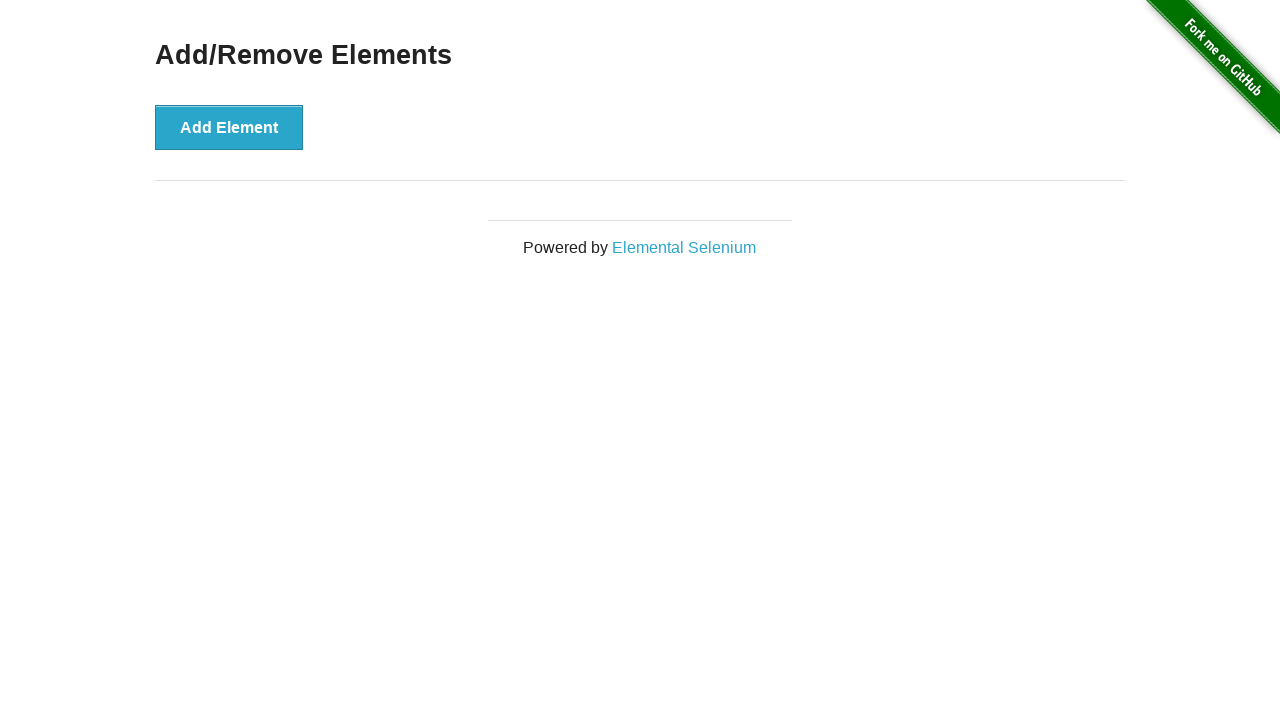

Clicked Add Element button (first time) at (229, 127) on xpath=//button[text()='Add Element']
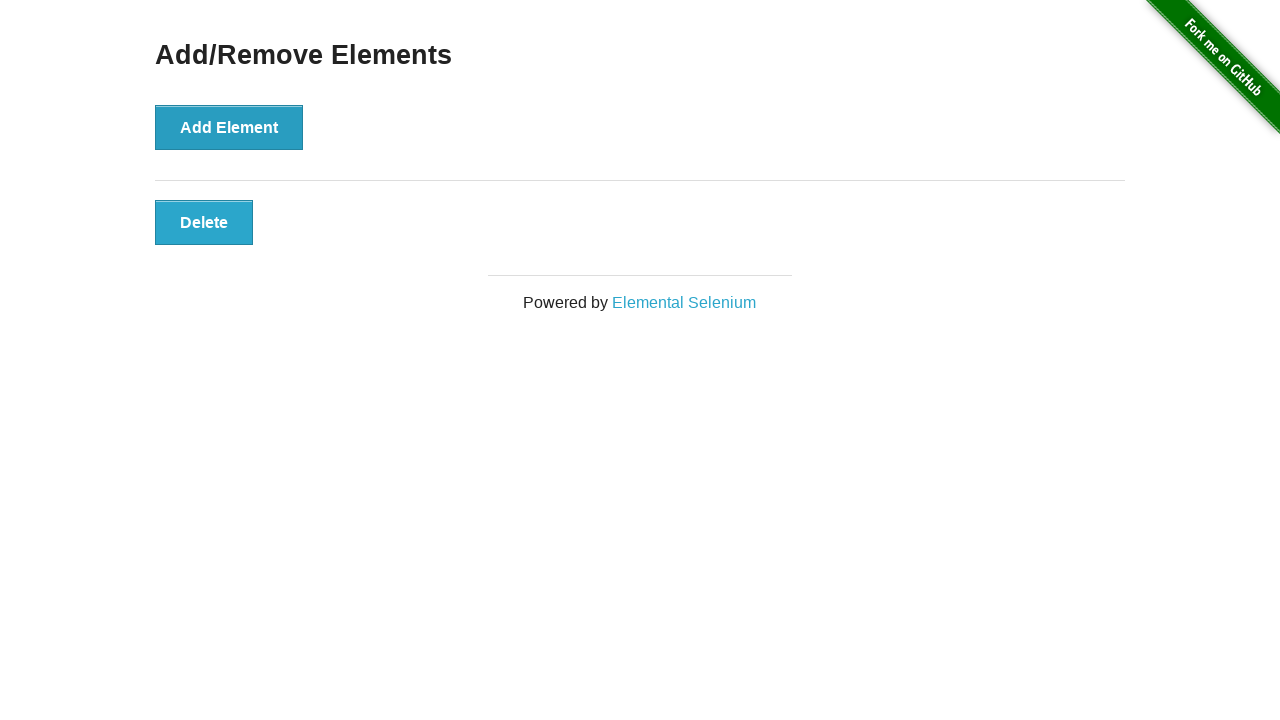

Clicked Add Element button (second time) at (229, 127) on xpath=//button[text()='Add Element']
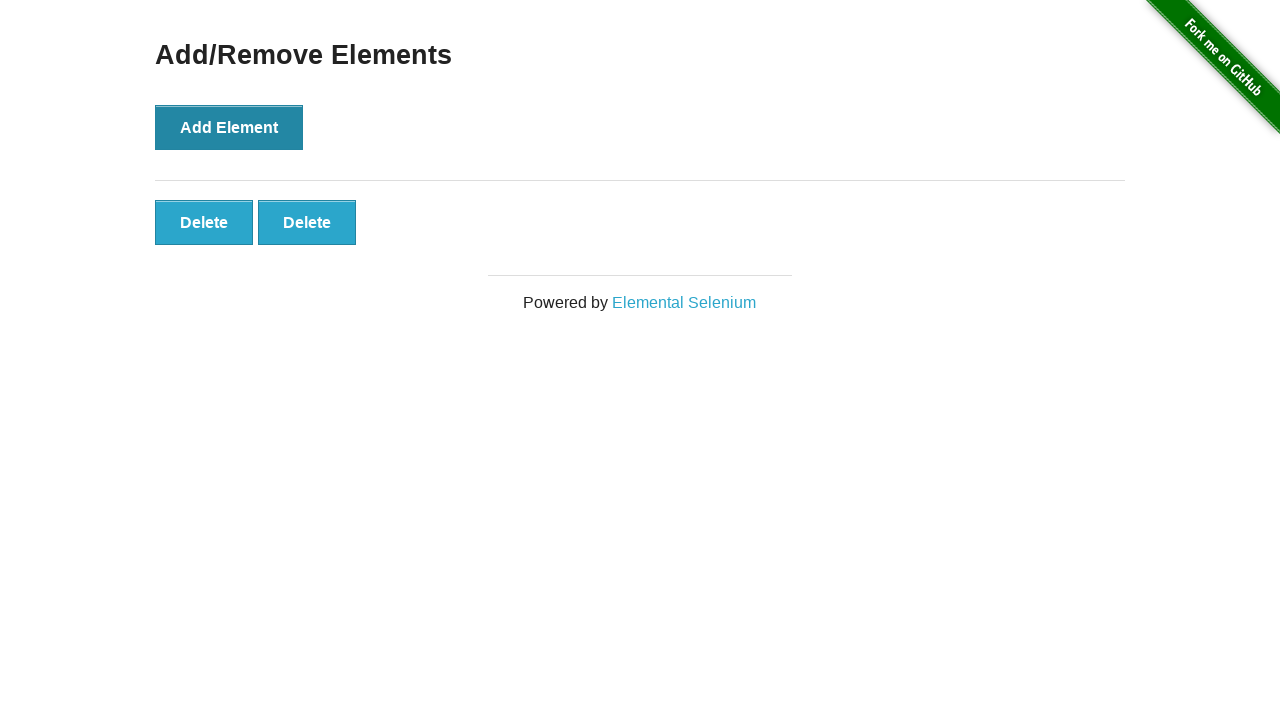

Clicked Delete button to remove one element at (204, 222) on xpath=//button[text()='Delete']
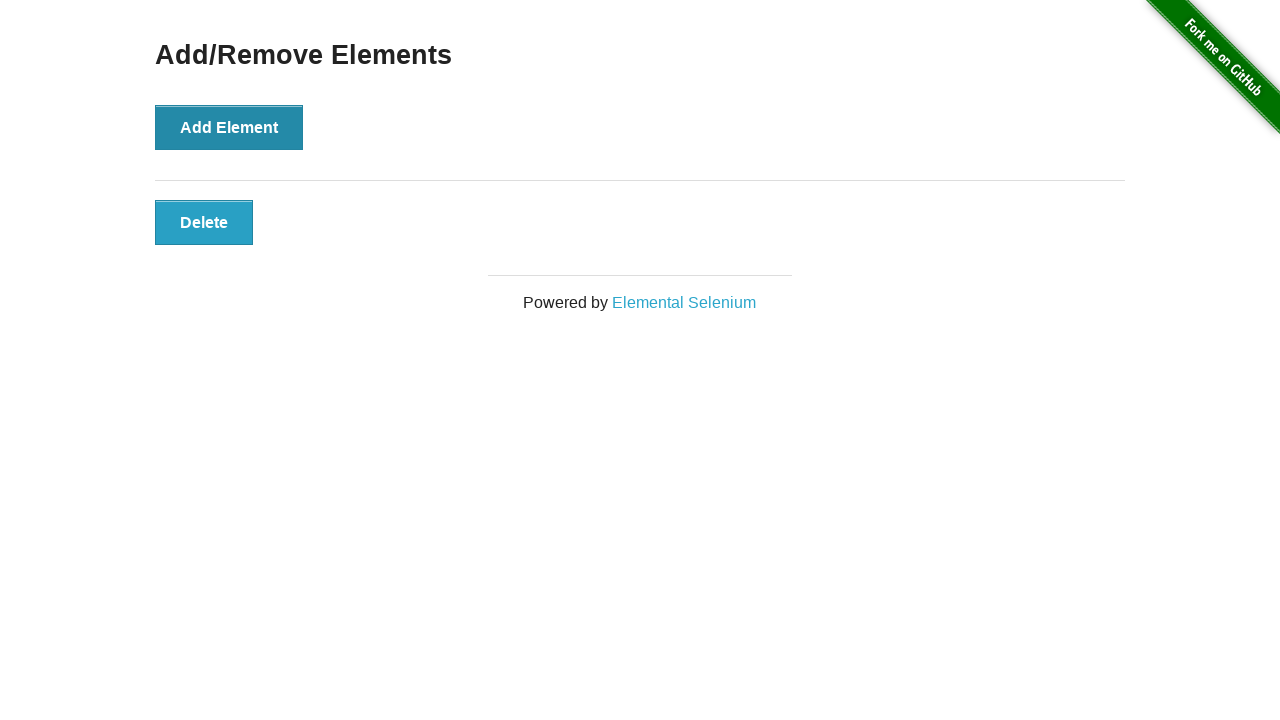

Located remaining delete buttons
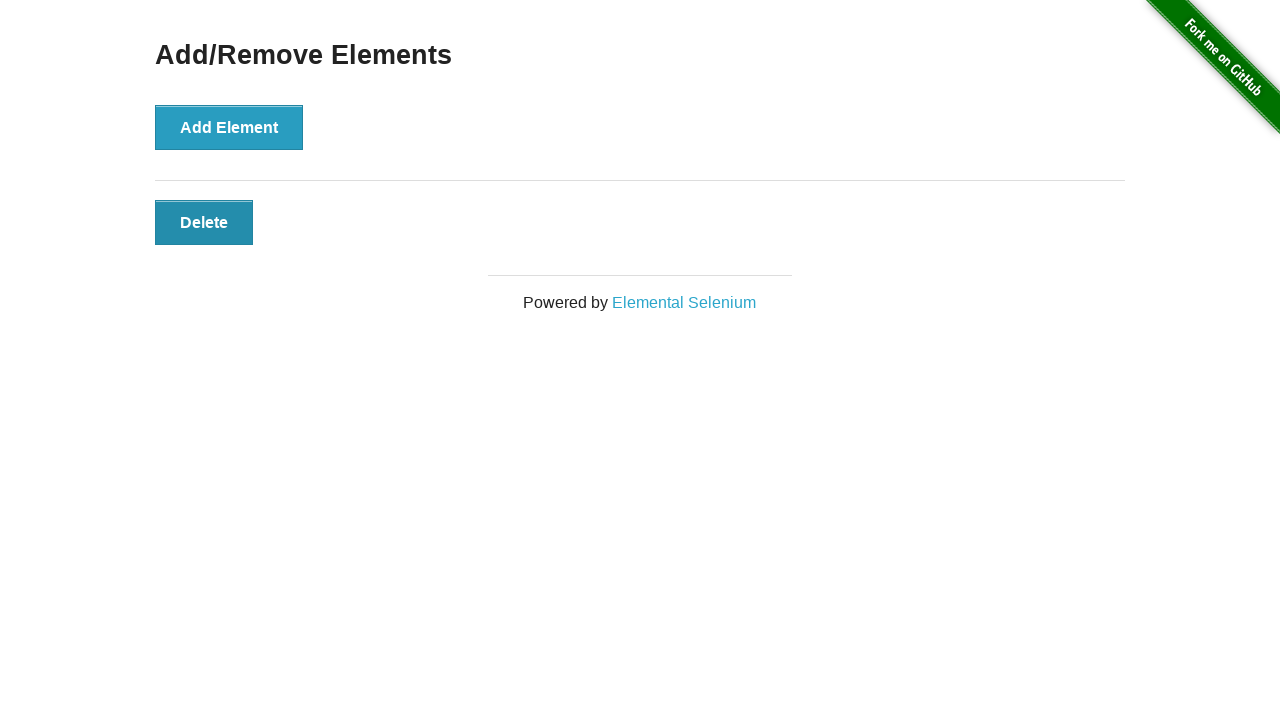

Verified that exactly one delete button remains
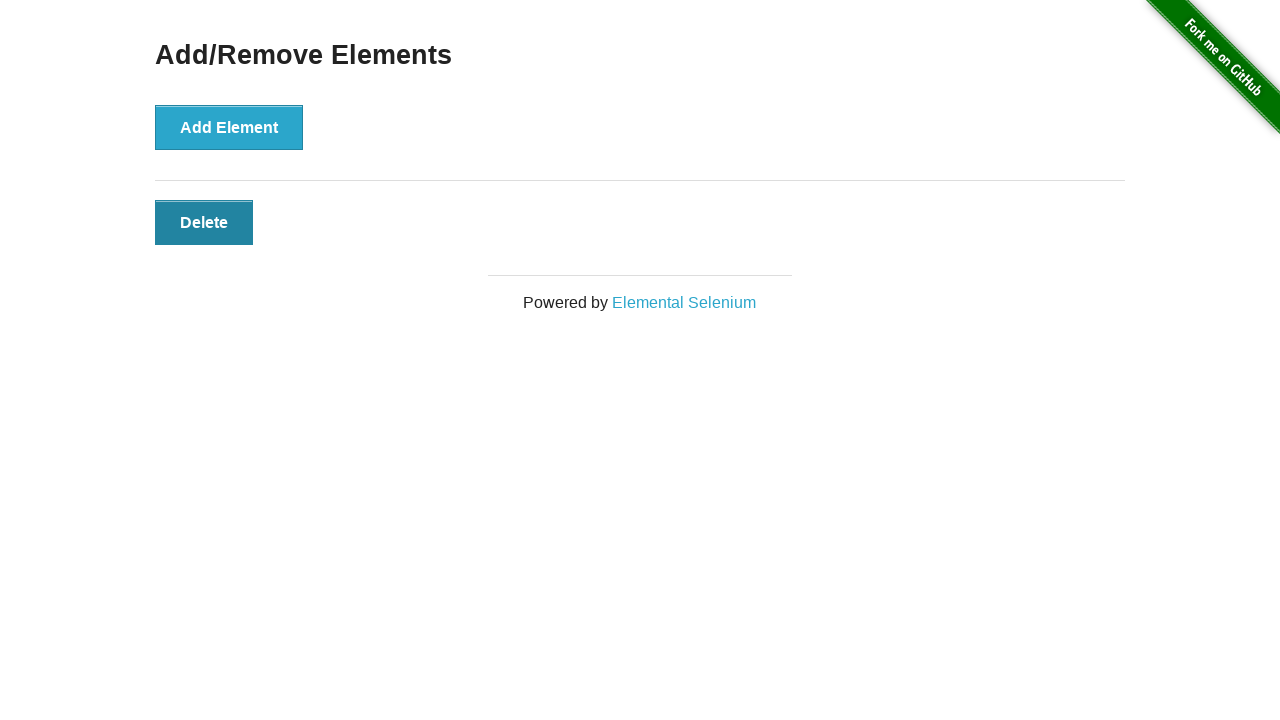

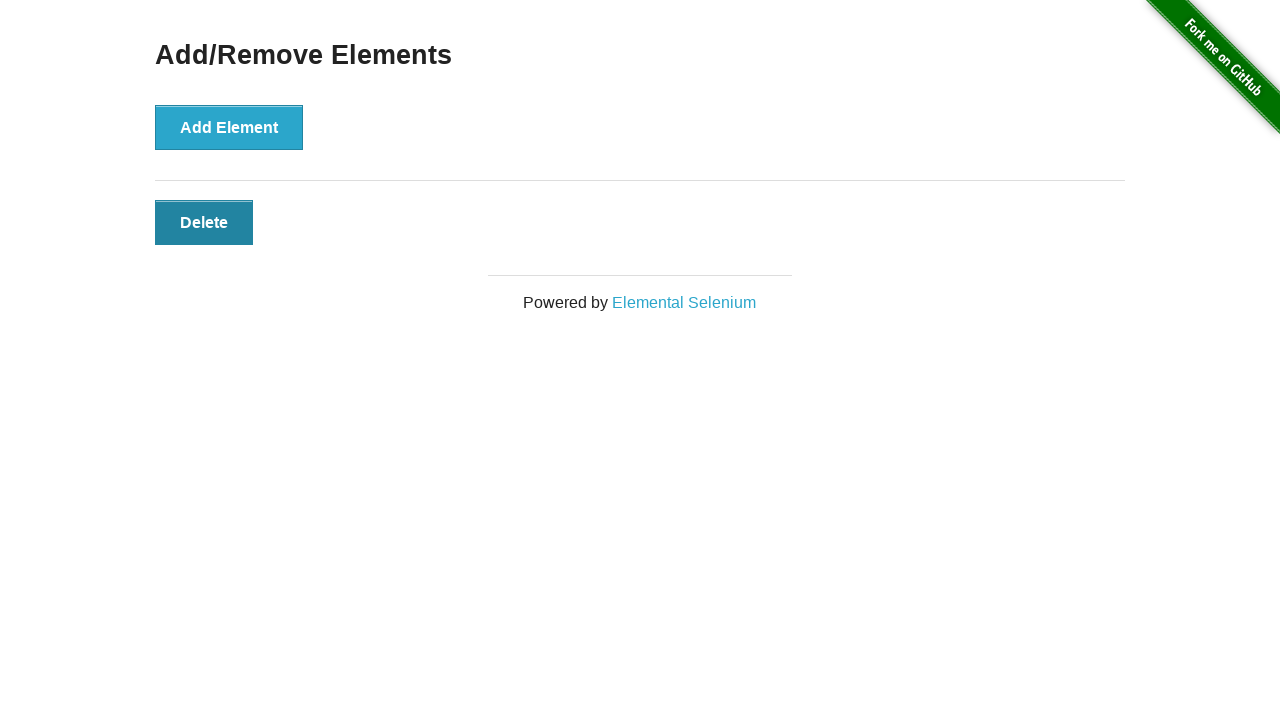